Tests date picker by selecting a specific date (June 15, 2027) using month, year, and day navigation

Starting URL: https://rahulshettyacademy.com/seleniumPractise/#/offers

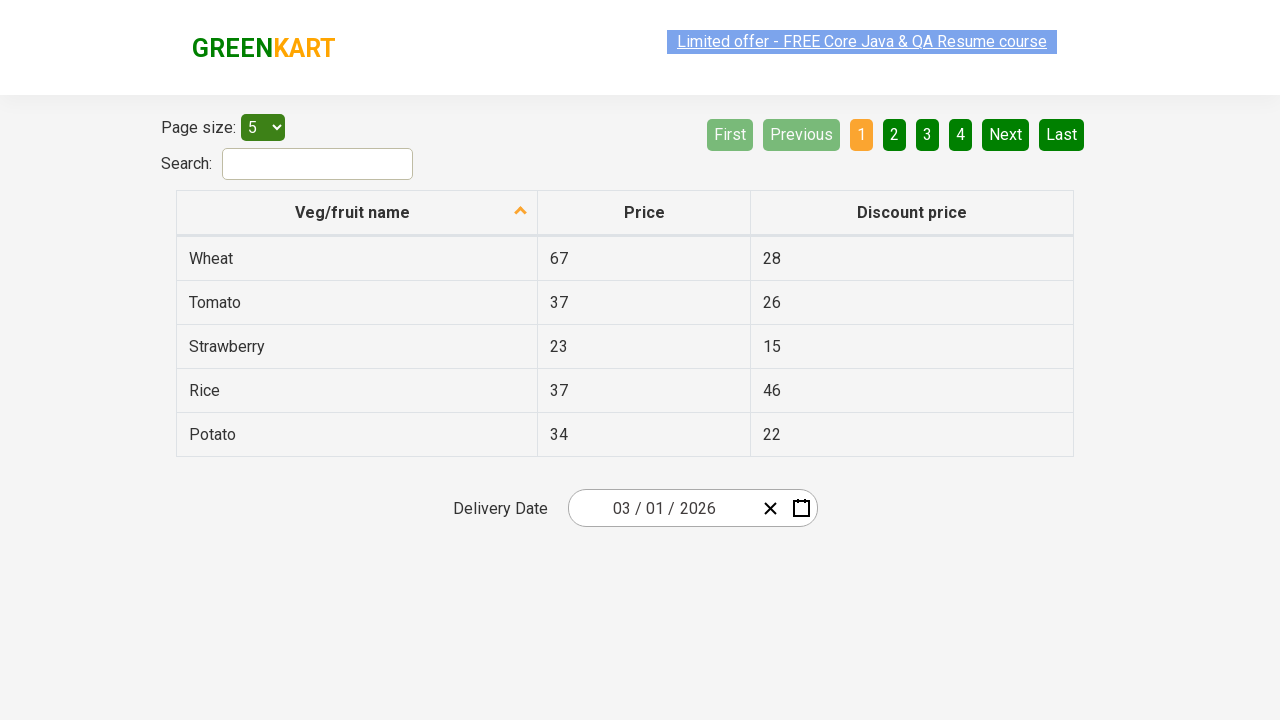

Clicked date picker input group to open calendar at (662, 508) on .react-date-picker__inputGroup
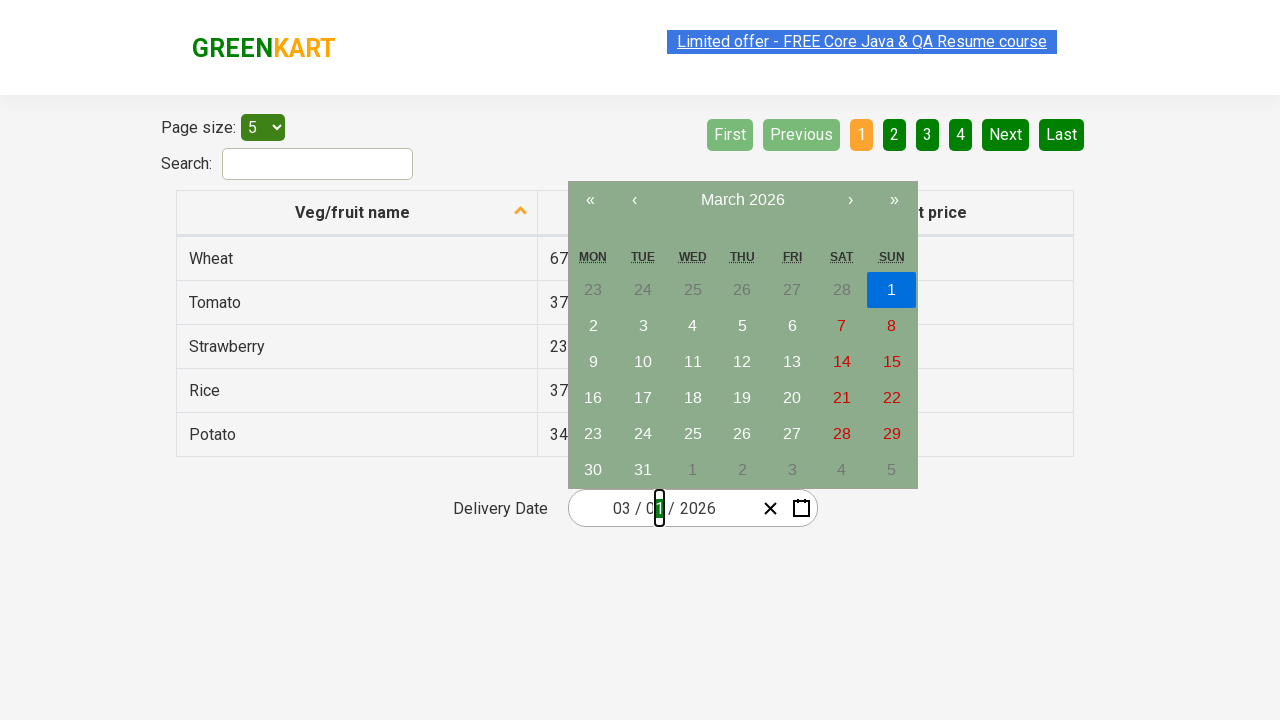

Clicked navigation label first time to navigate to month view at (742, 200) on .react-calendar__navigation__label
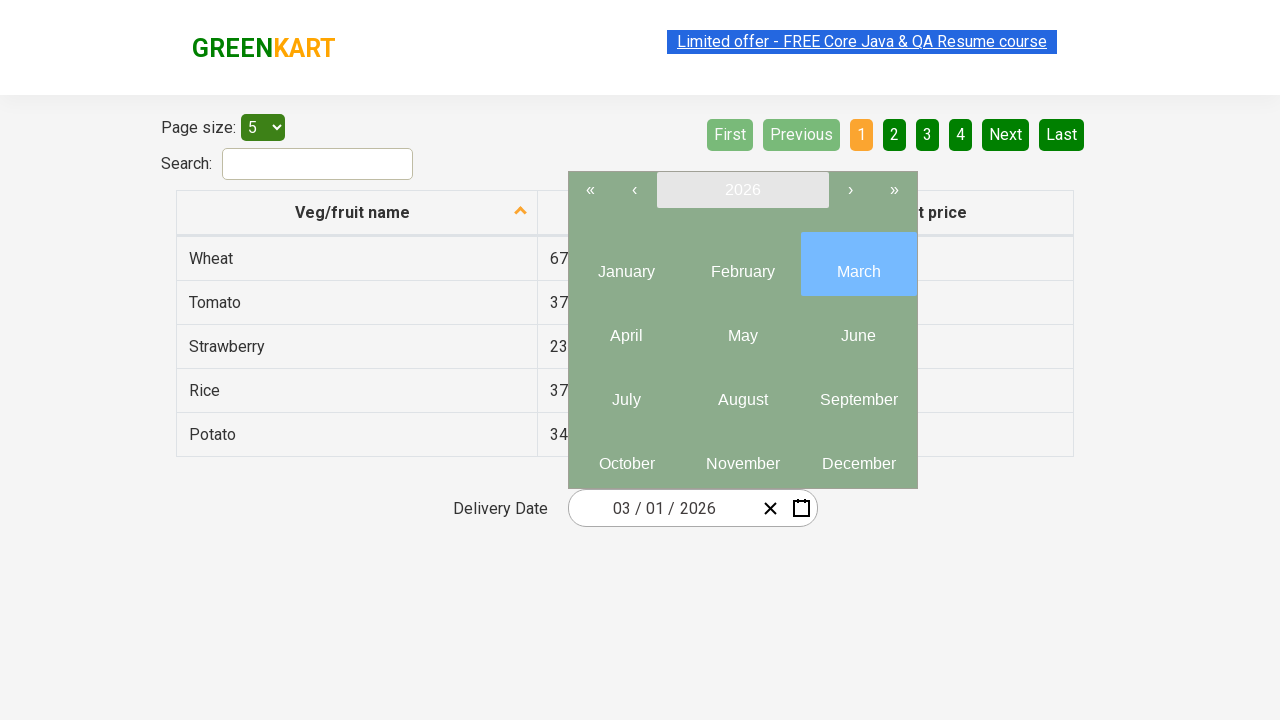

Clicked navigation label second time to navigate to year view at (742, 190) on .react-calendar__navigation__label
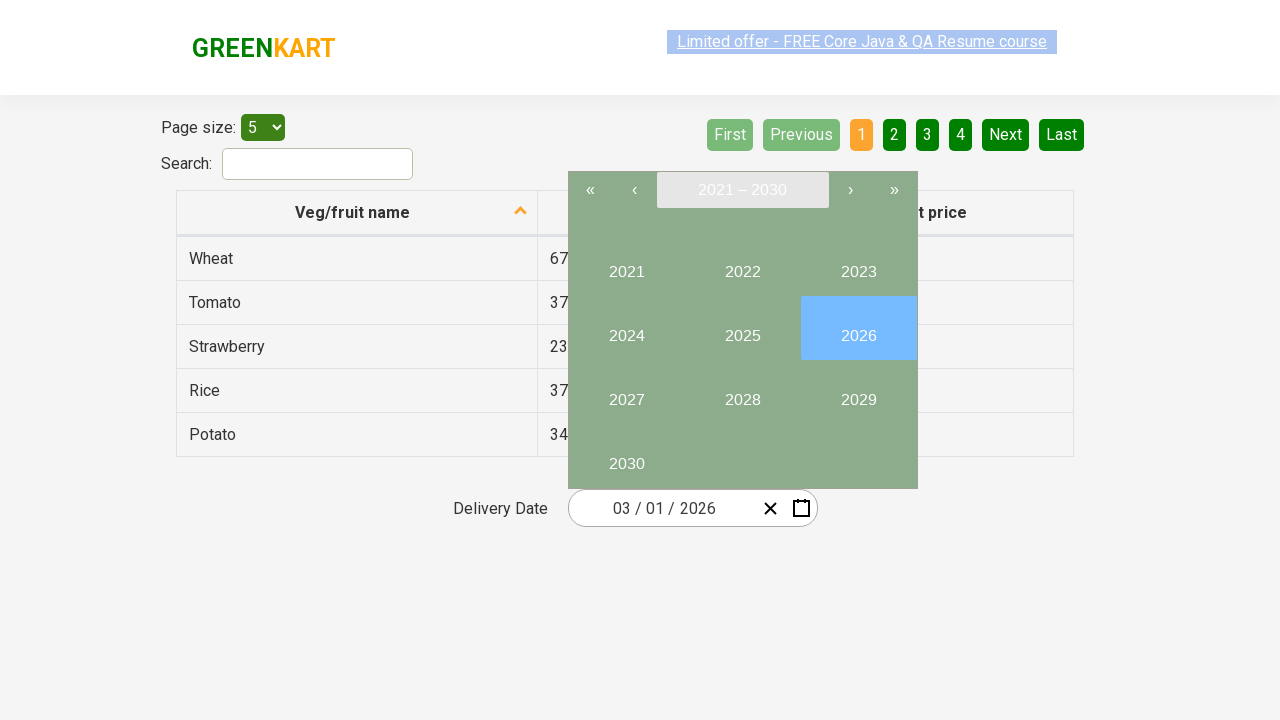

Selected year 2027 at (626, 392) on //button[text()='2027']
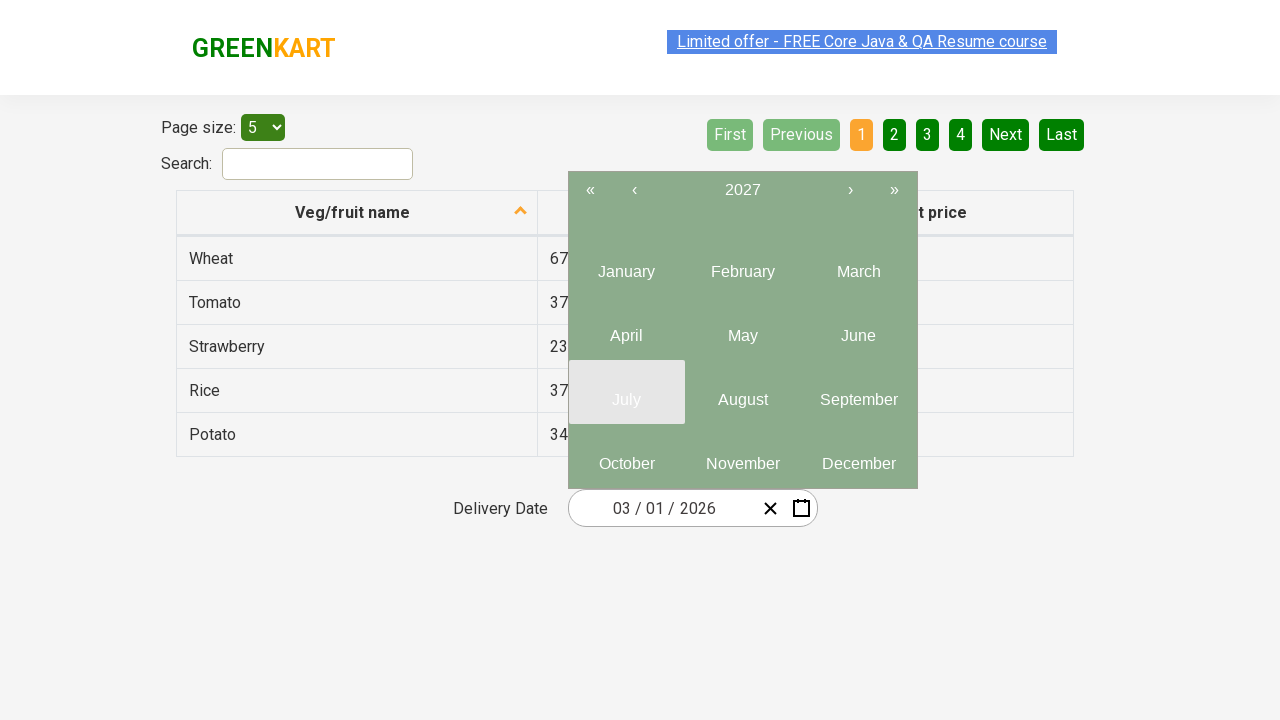

Selected month 6 (June) at (858, 328) on .react-calendar__year-view__months__month >> nth=5
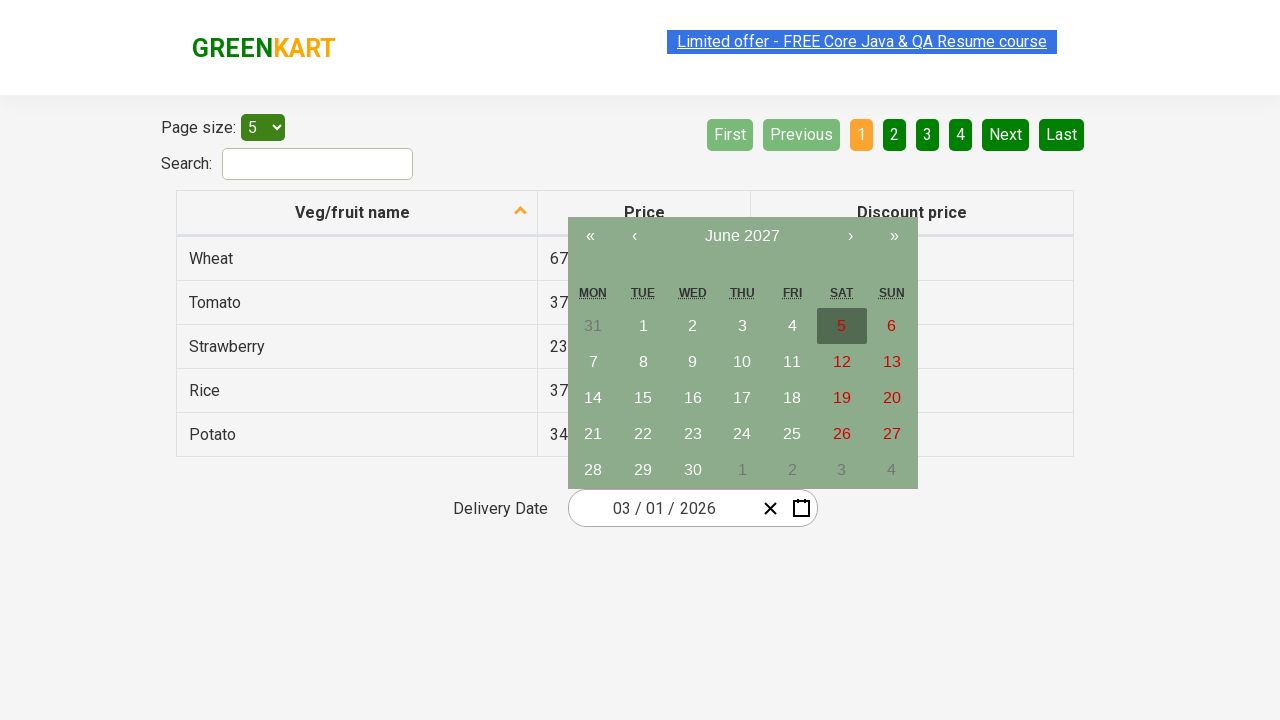

Selected date 15 to complete calendar selection of June 15, 2027 at (643, 398) on //abbr[text()='15']
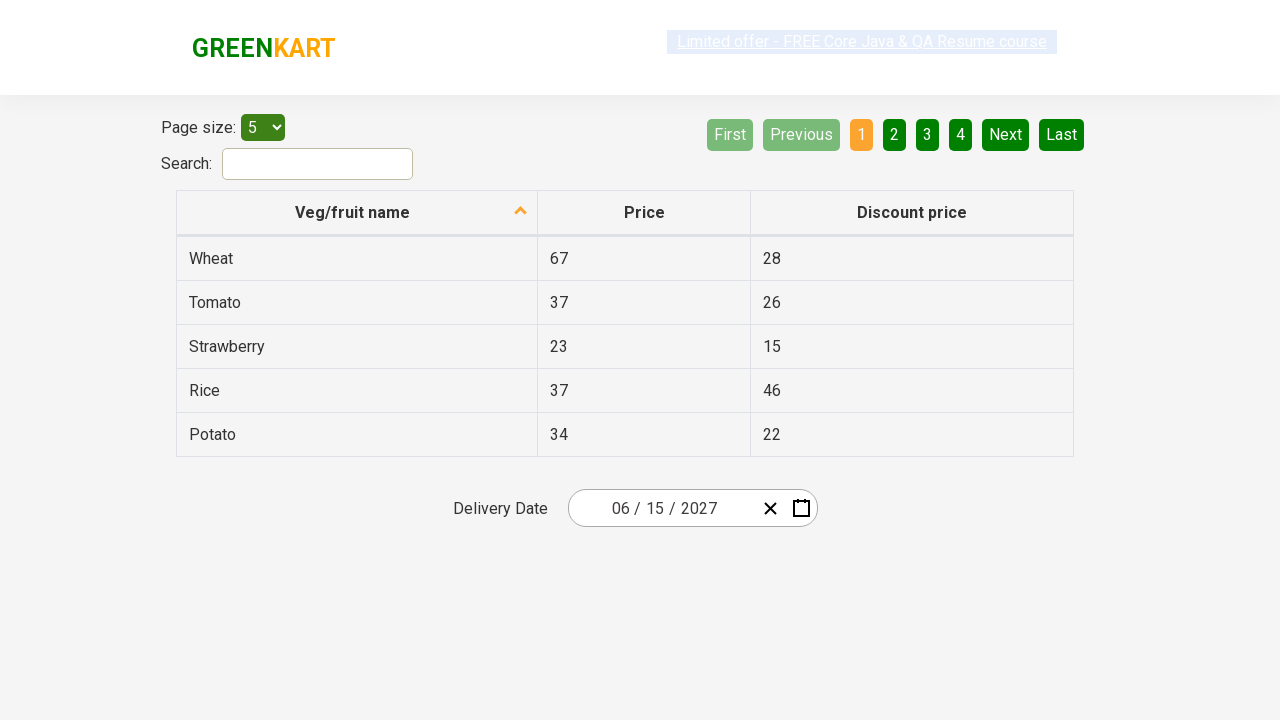

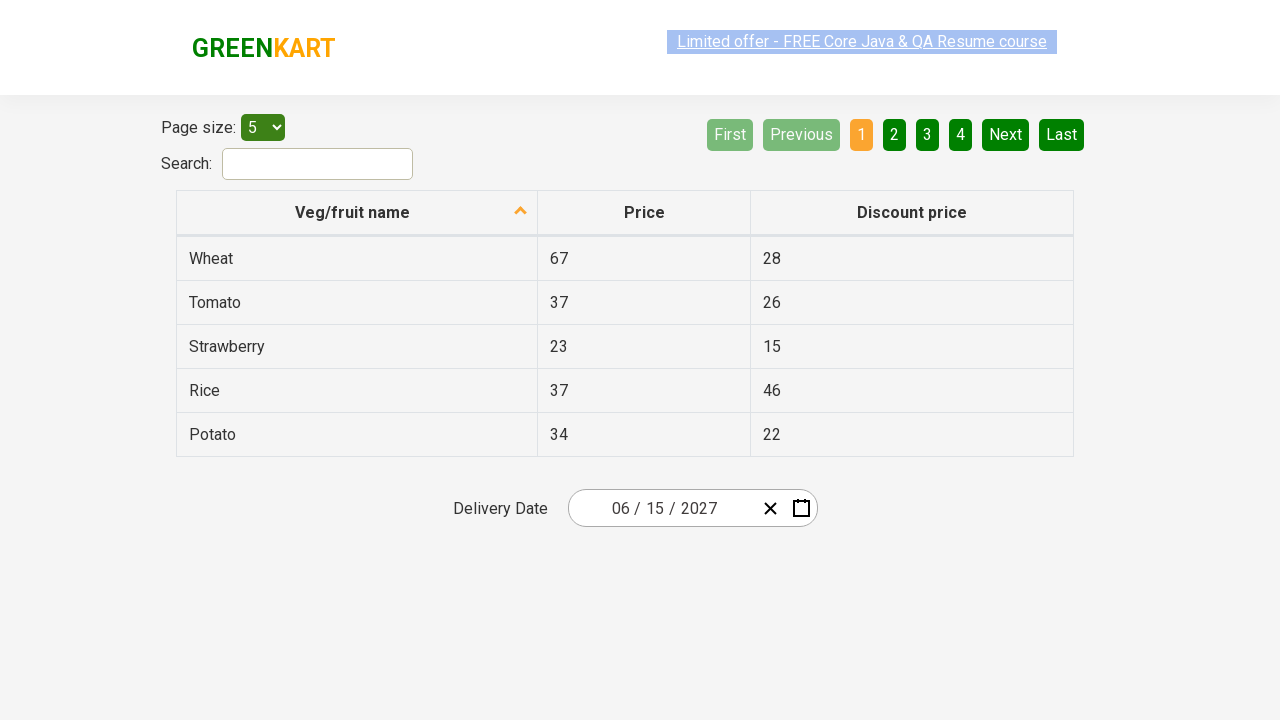